Tests a flight booking flow on BlazeDemo website, including searching for flights, selecting a flight, filling purchase information, and verifying confirmation

Starting URL: https://blazedemo.com/

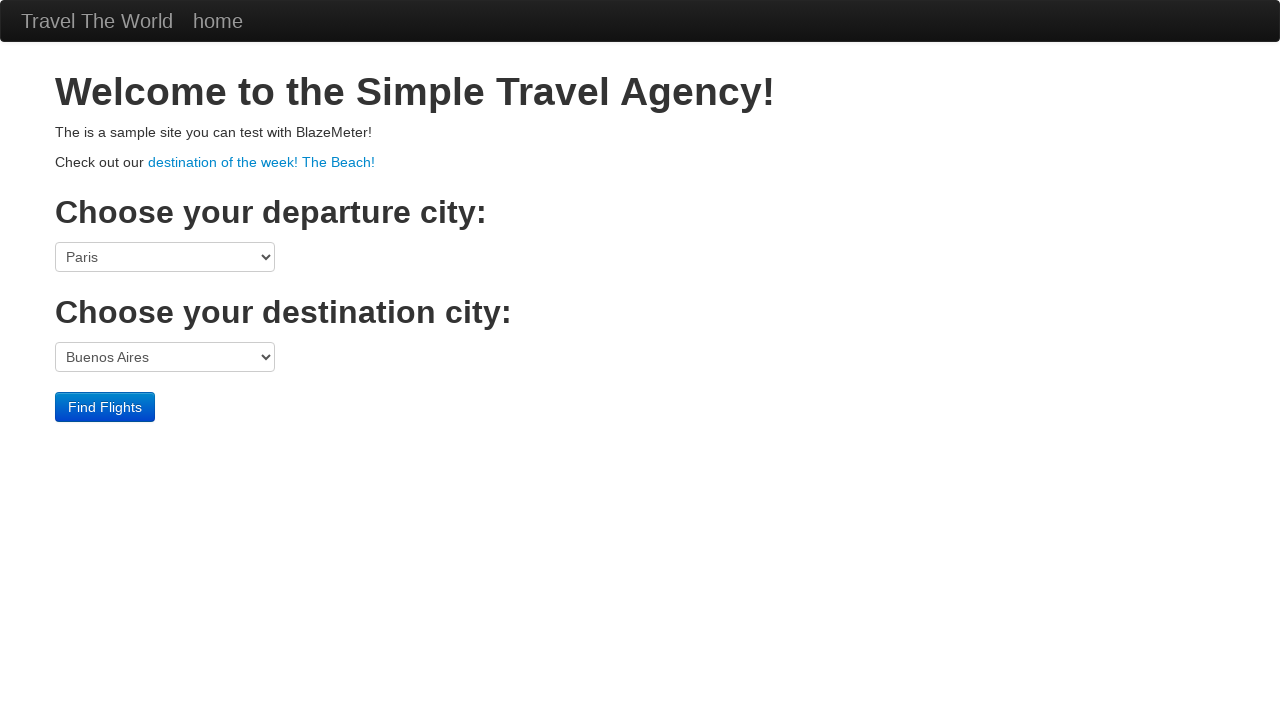

Selected Paris as departure city on select[name='fromPort']
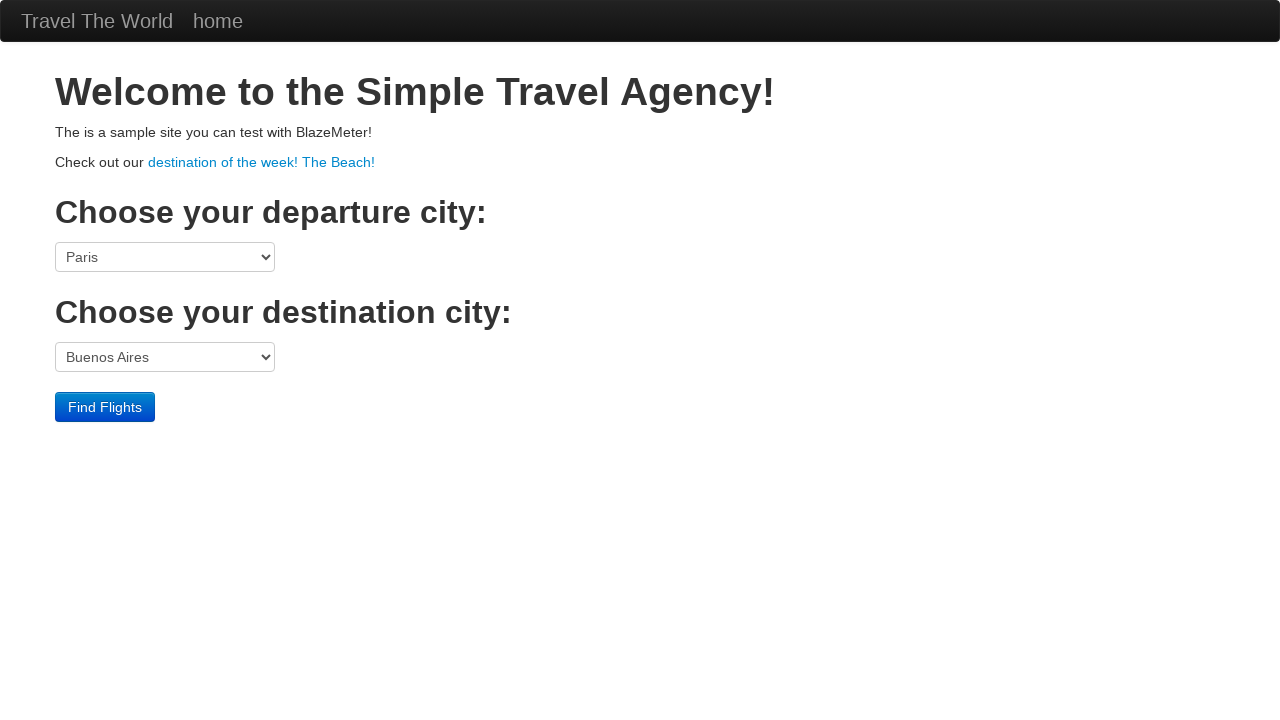

Selected Rome as destination city on select[name='toPort']
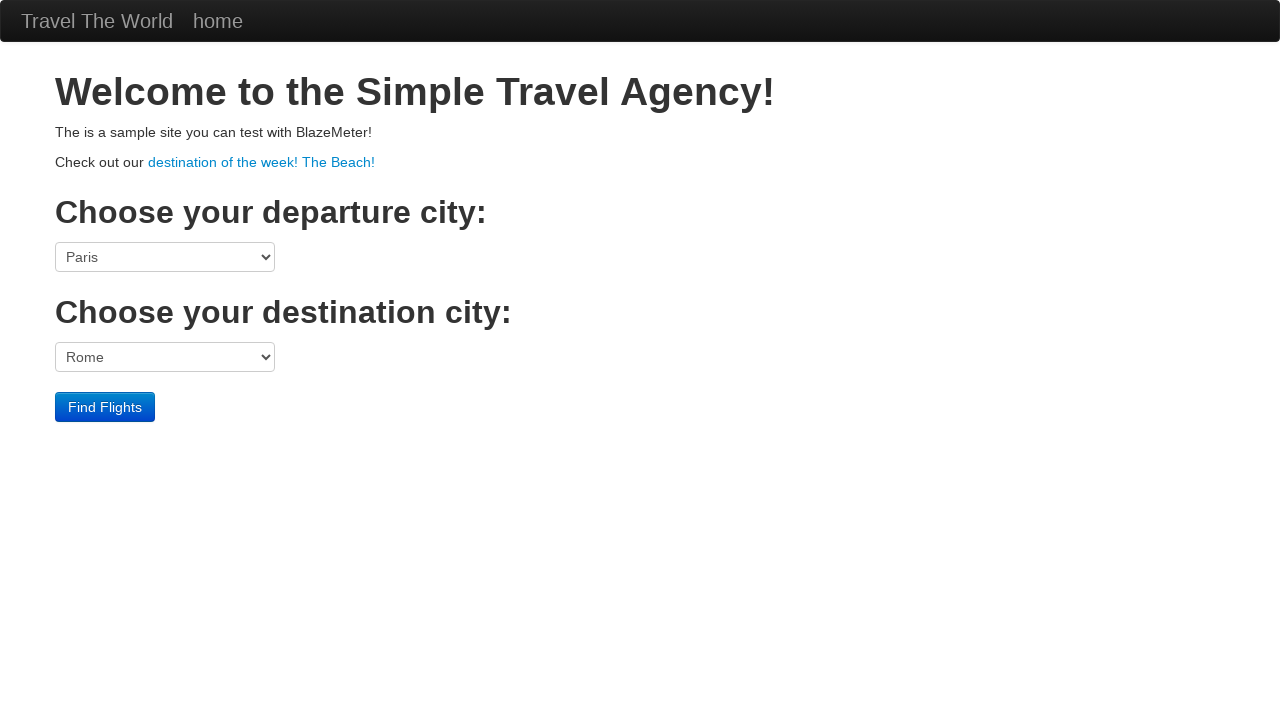

Clicked find flights button at (105, 407) on input[type='submit']
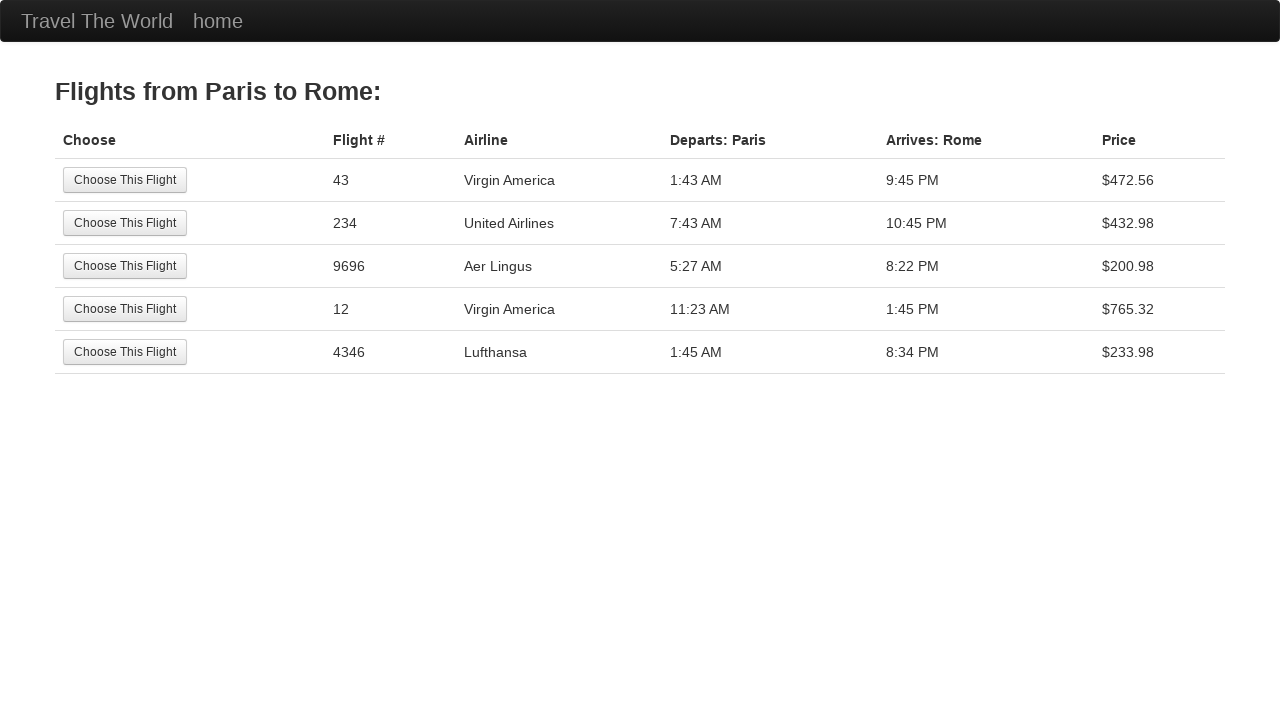

Flights page loaded
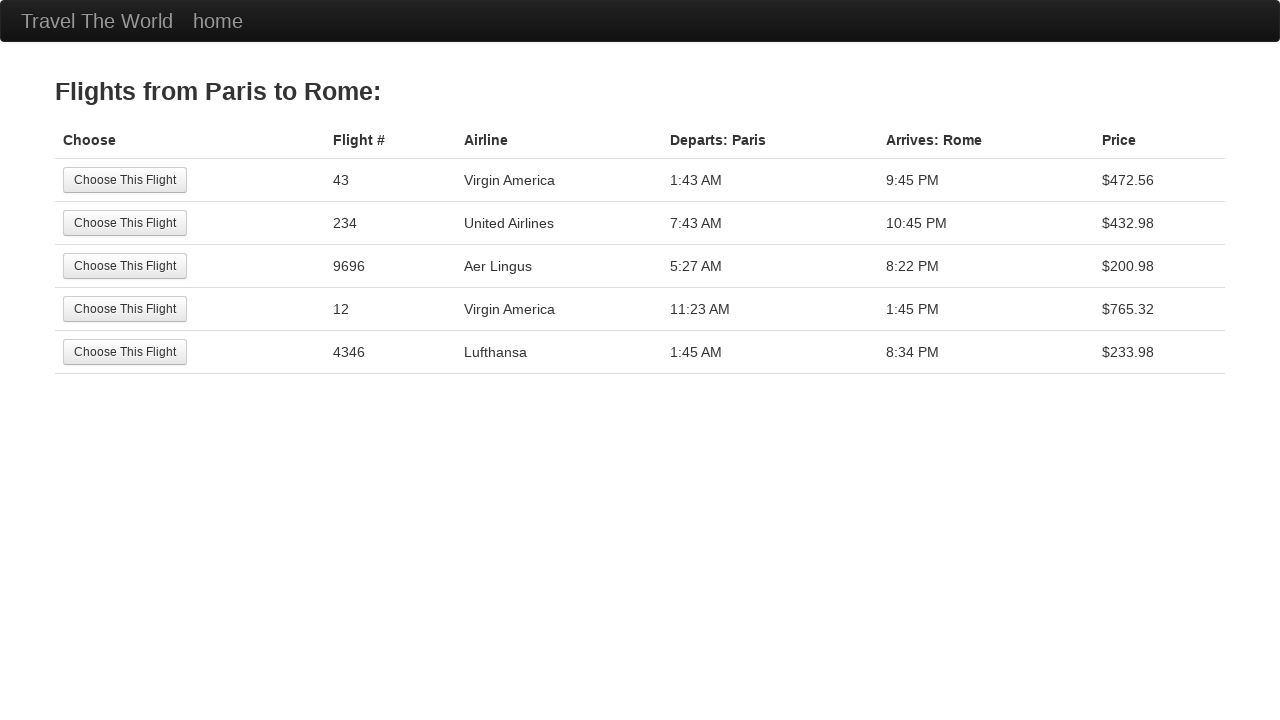

Selected first flight from available options at (125, 223) on tr:nth-child(2) input[type='submit']
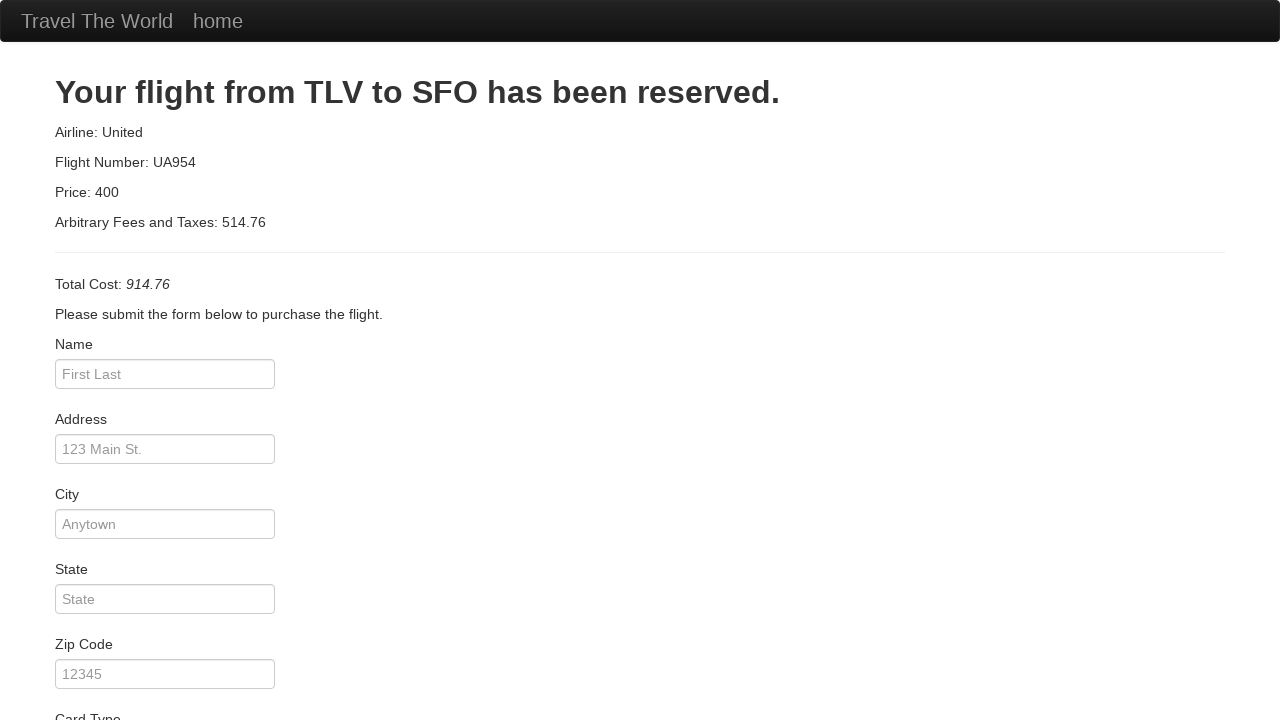

Purchase form page loaded
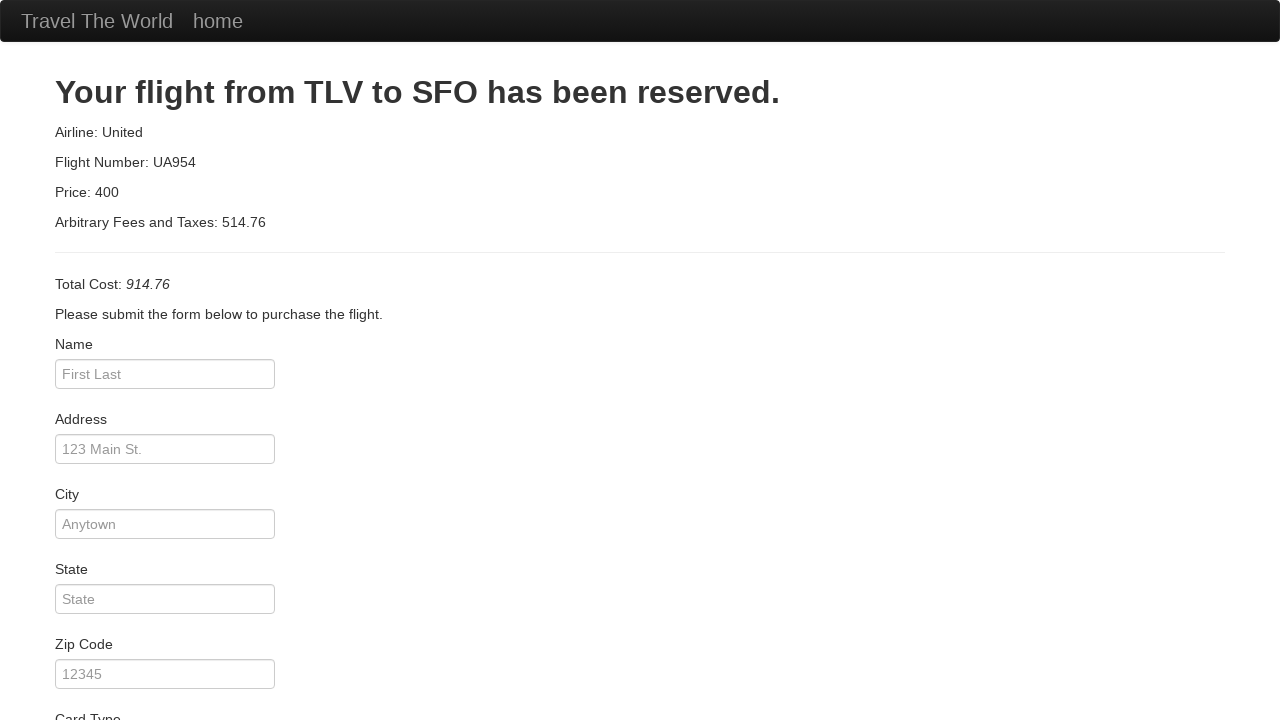

Filled in passenger name: Nuno on input[name='inputName']
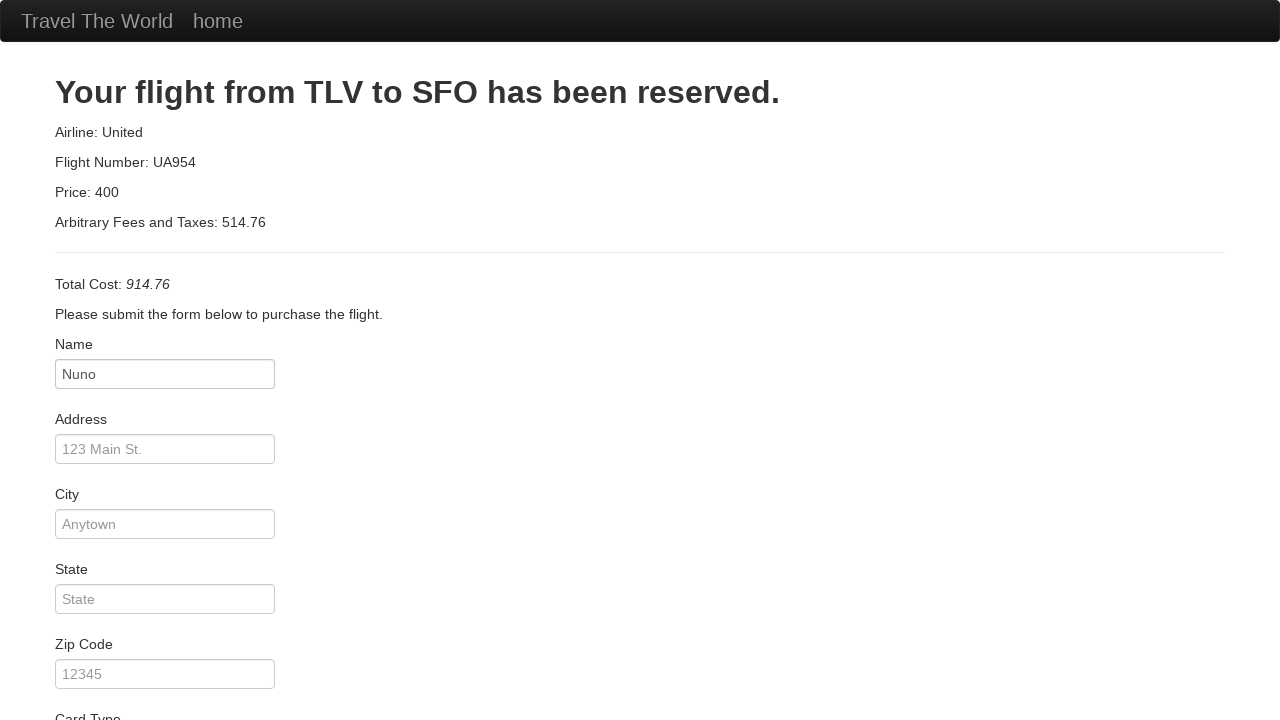

Filled in address: Rua s tiago on input[name='address']
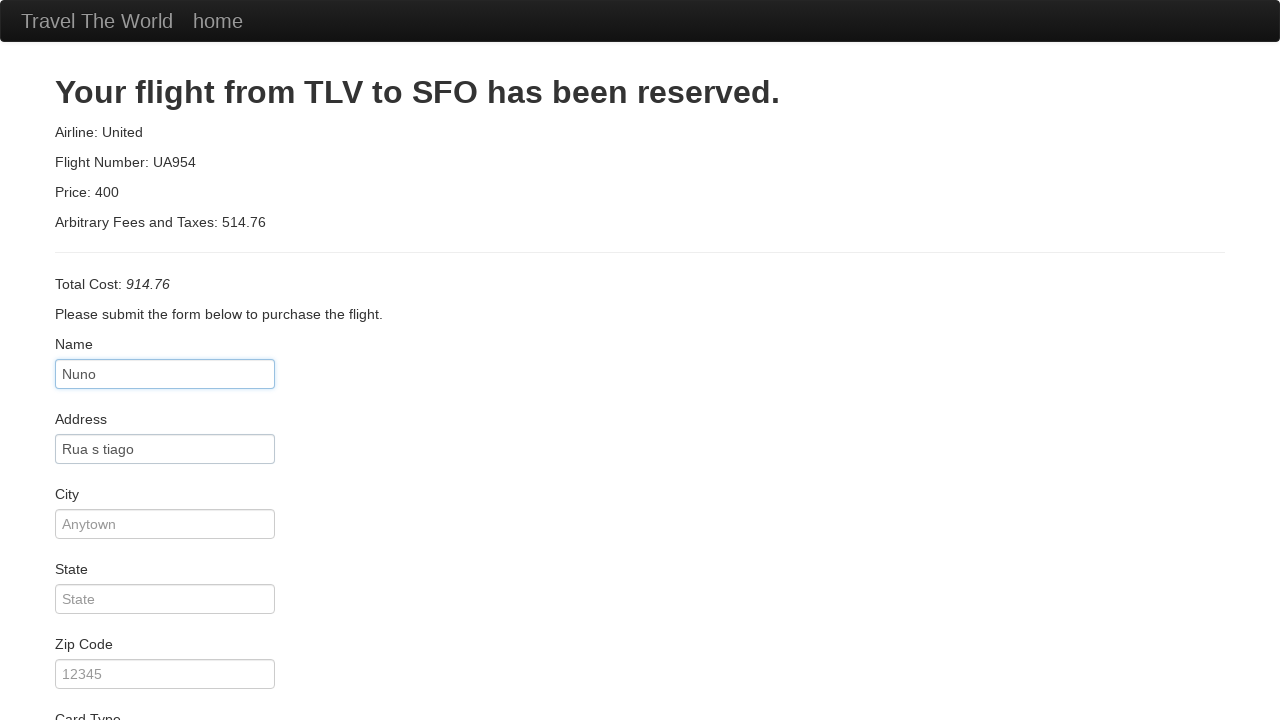

Filled in city: Lobao on input[name='city']
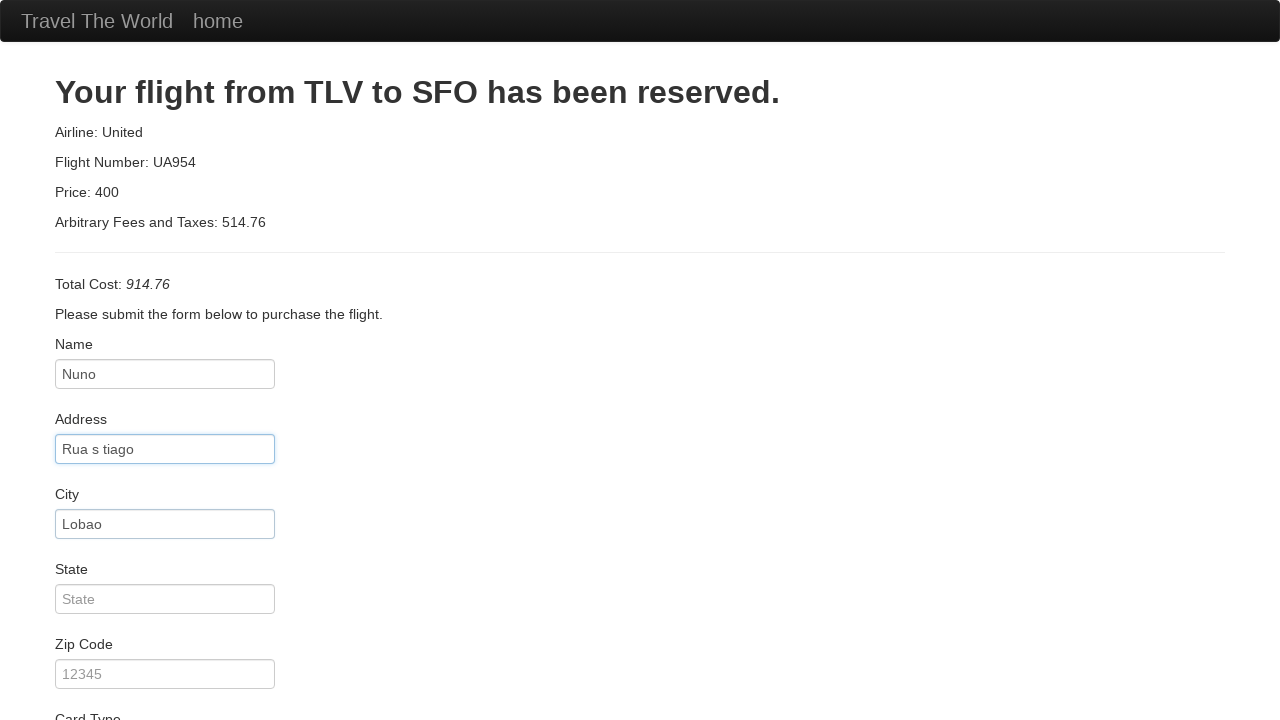

Filled in state: Aveiro on input[name='state']
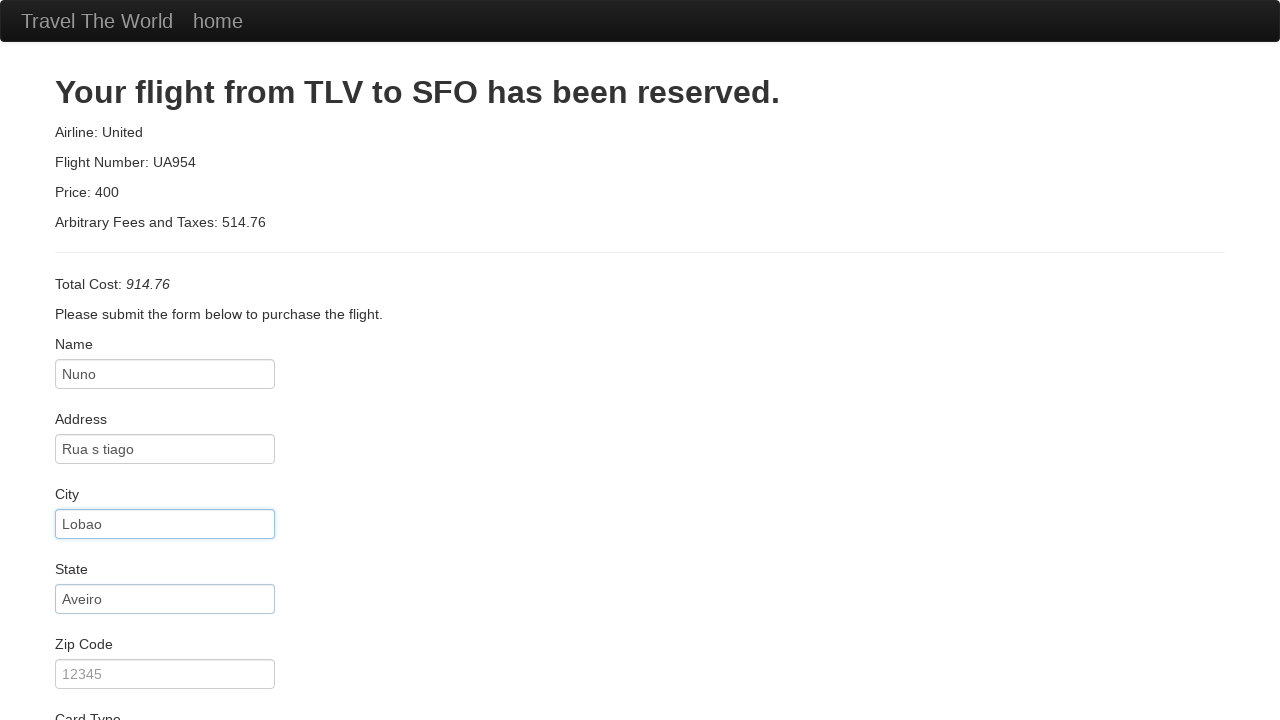

Filled in zip code: 4505 on input[name='zipCode']
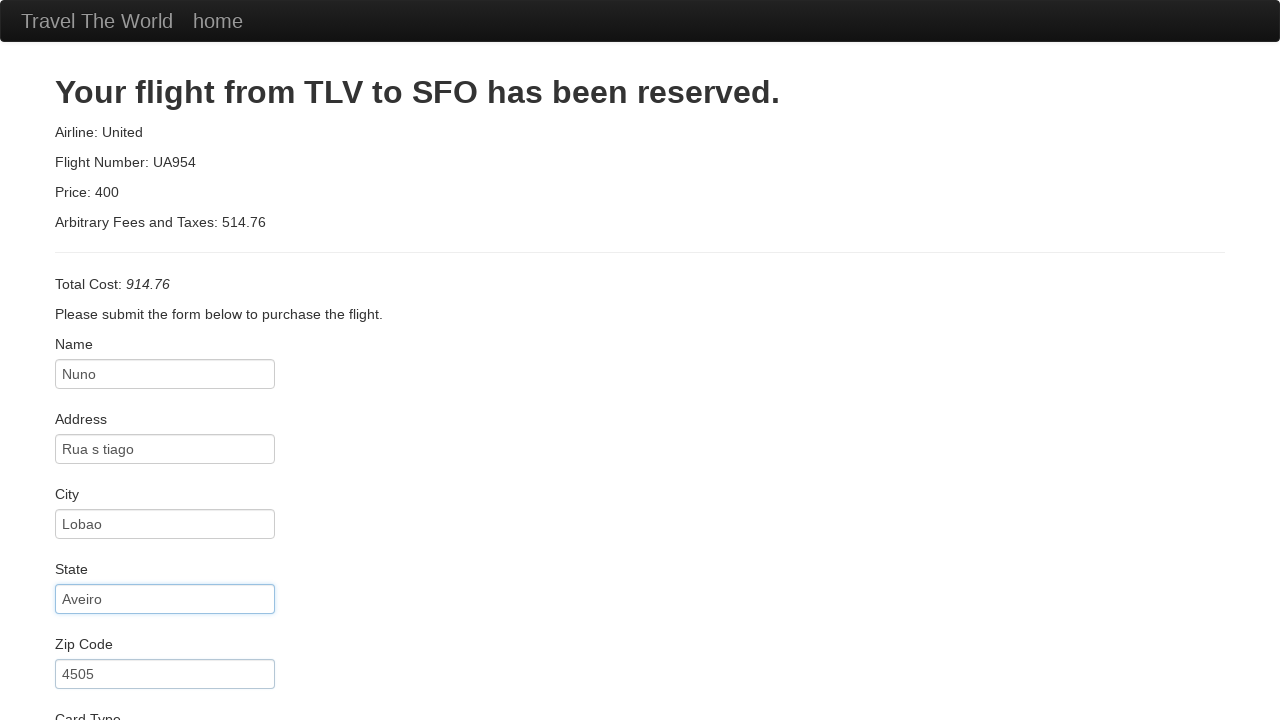

Selected Visa as card type on select[name='cardType']
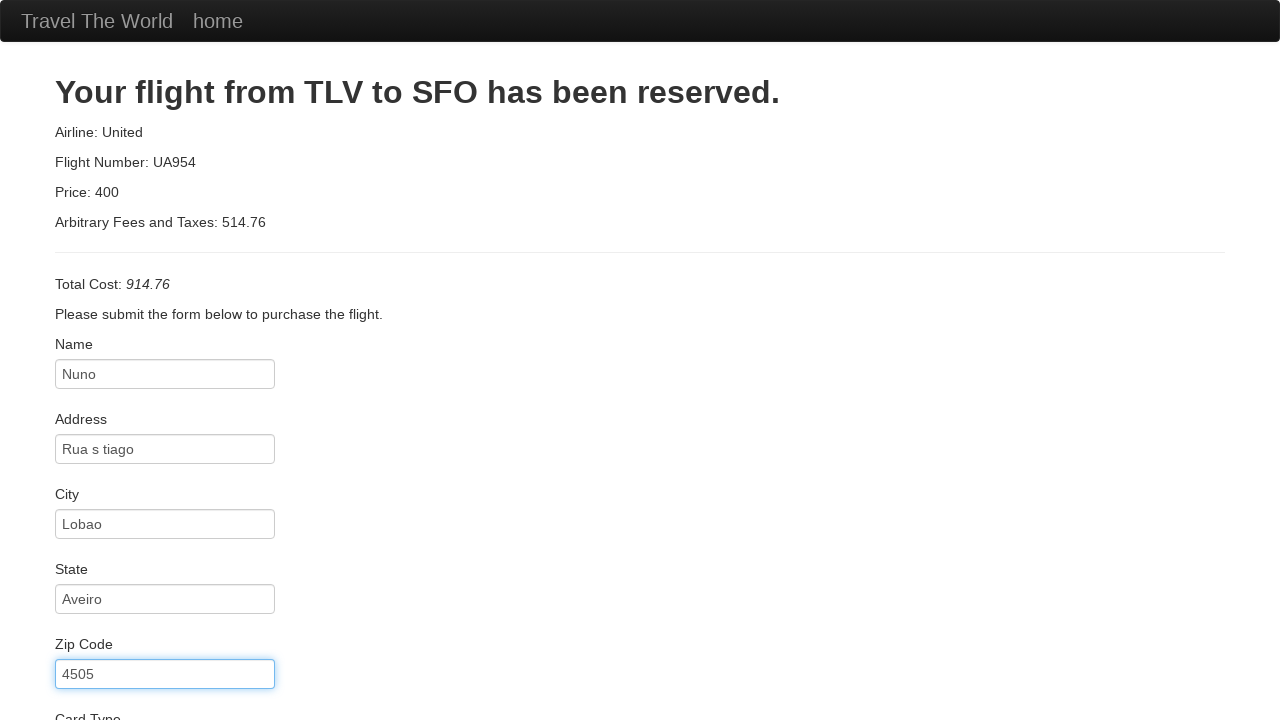

Filled in credit card number on input[name='creditCardNumber']
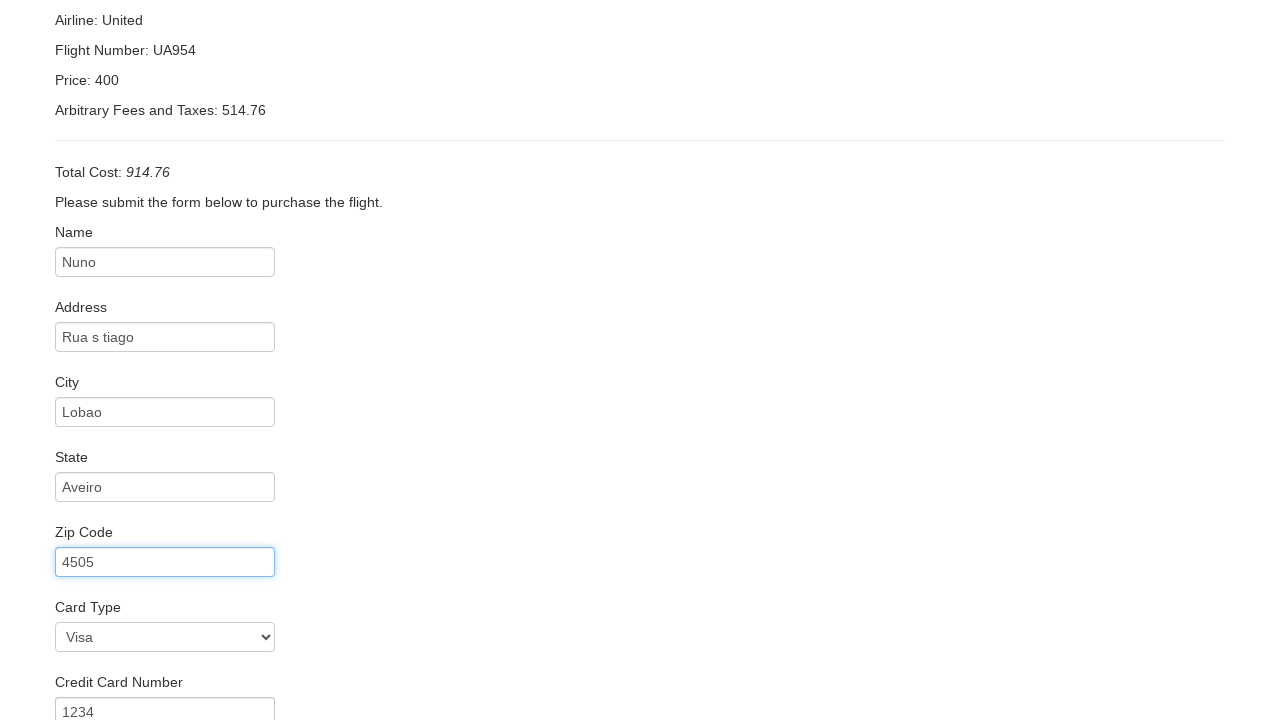

Filled in name on card: NunoFahla on input[name='nameOnCard']
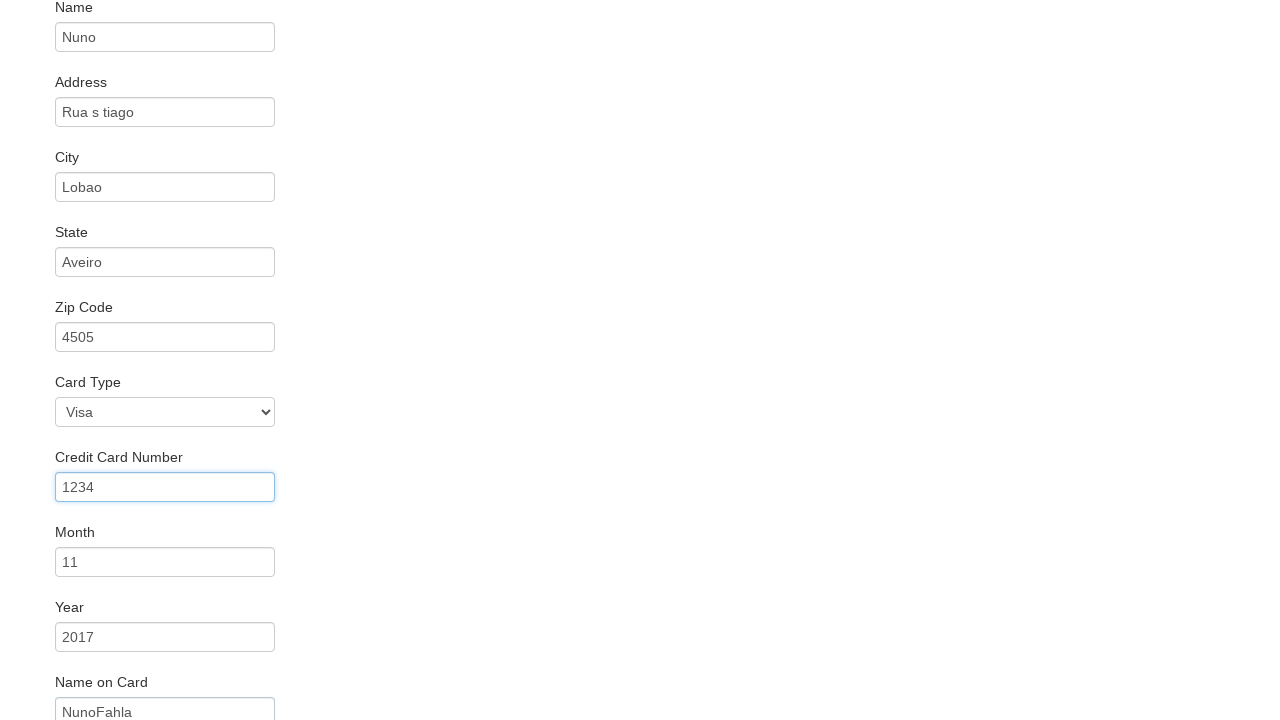

Submitted purchase form at (118, 685) on input[type='submit'][value='Purchase Flight']
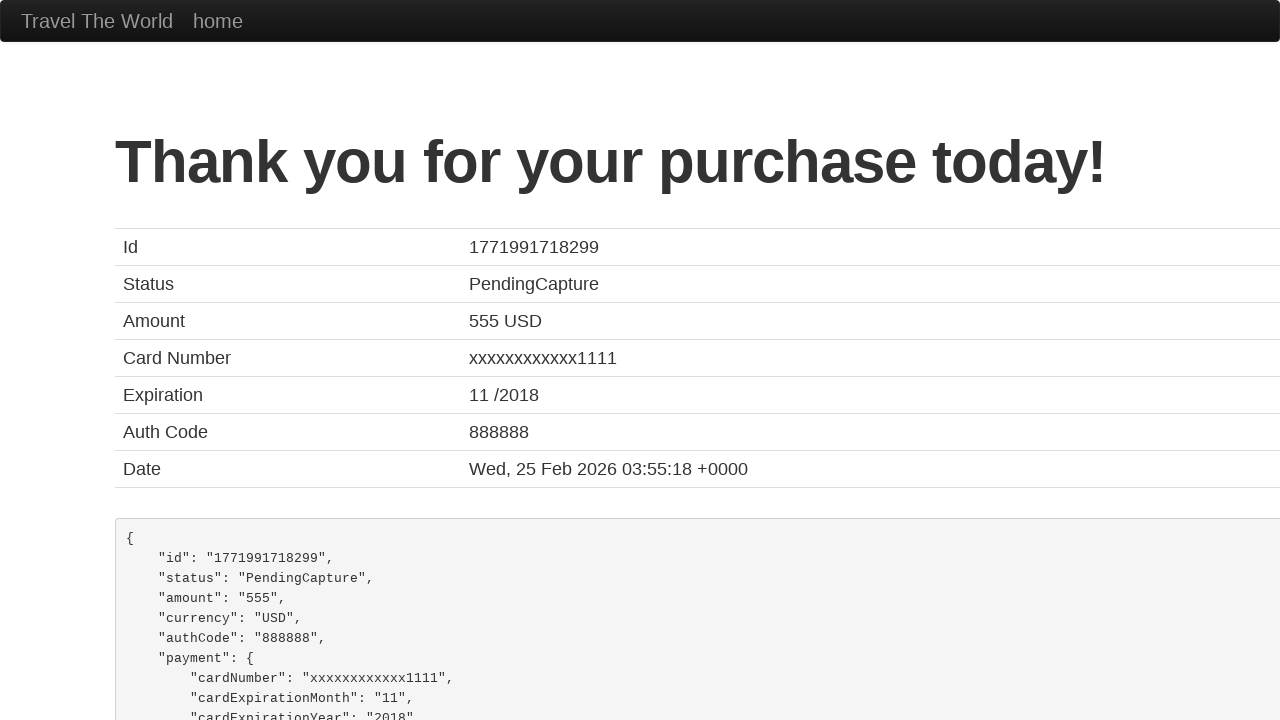

Flight booking confirmation page loaded
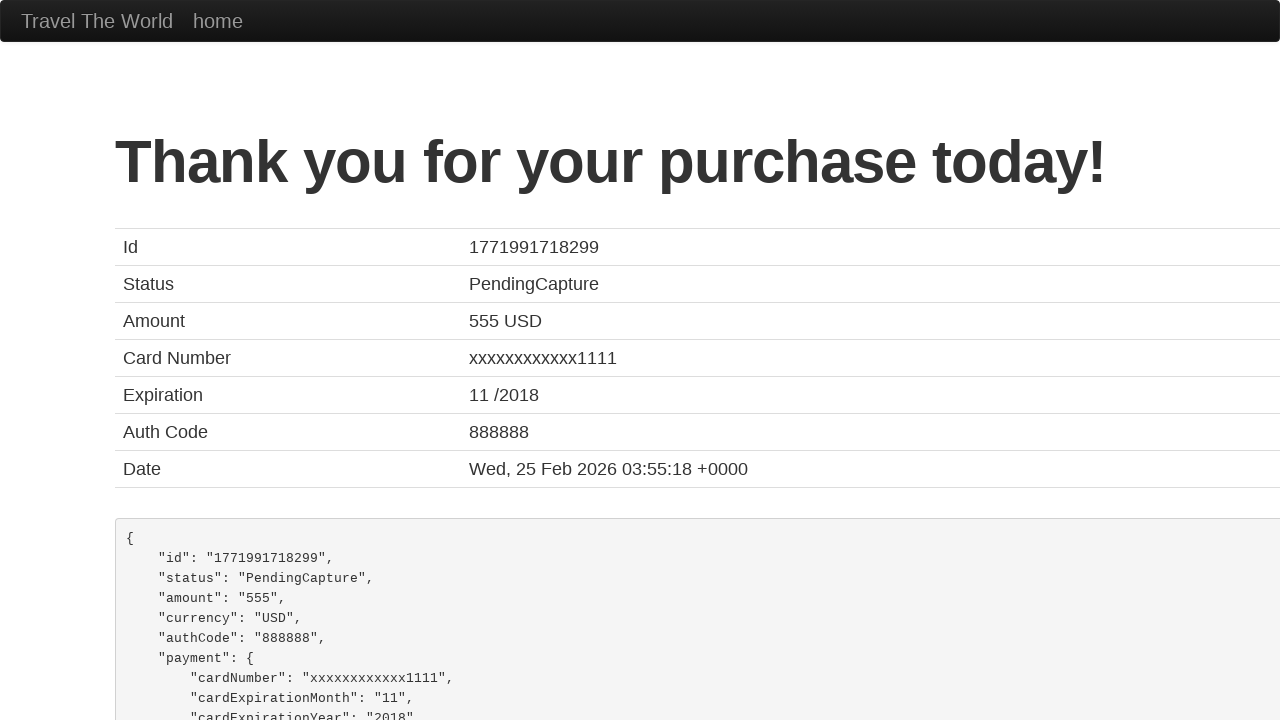

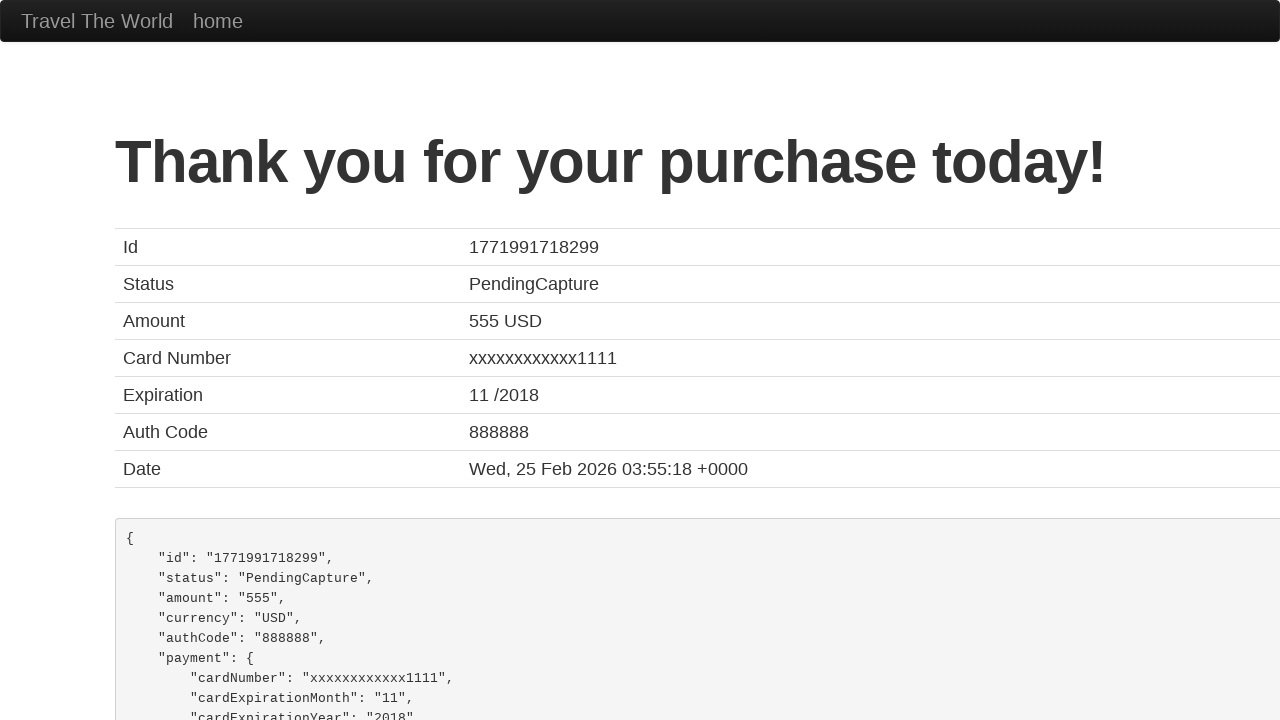